Tests a simple form by filling in first name, last name, city, and country fields, then submitting the form.

Starting URL: http://suninjuly.github.io/simple_form_find_task.html

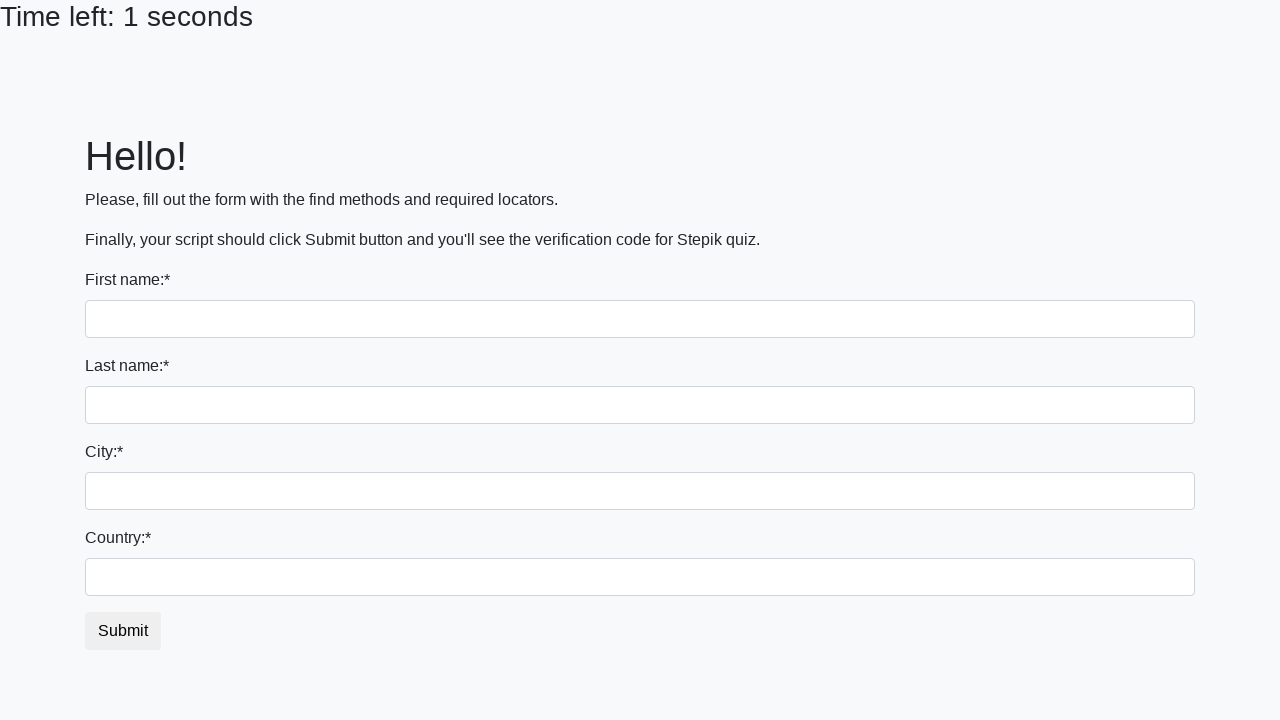

Filled first name field with 'Ivan' on input
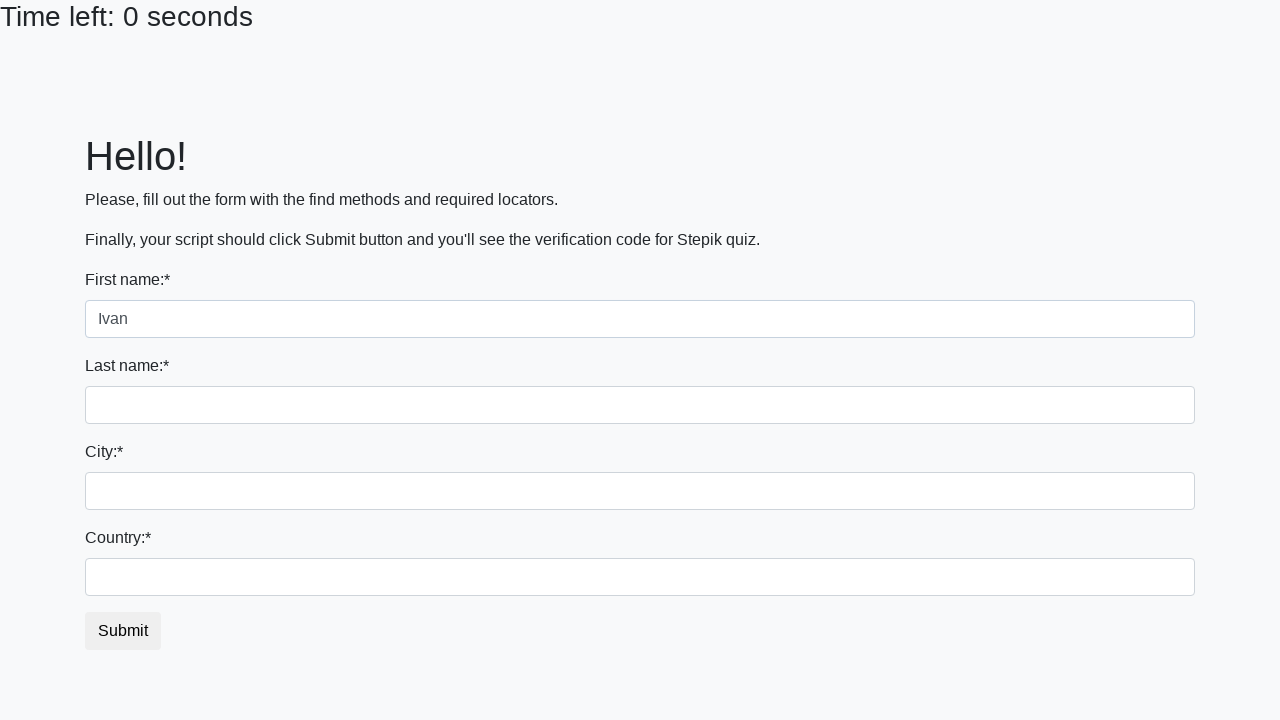

Filled last name field with 'Petrov' on input[name='last_name']
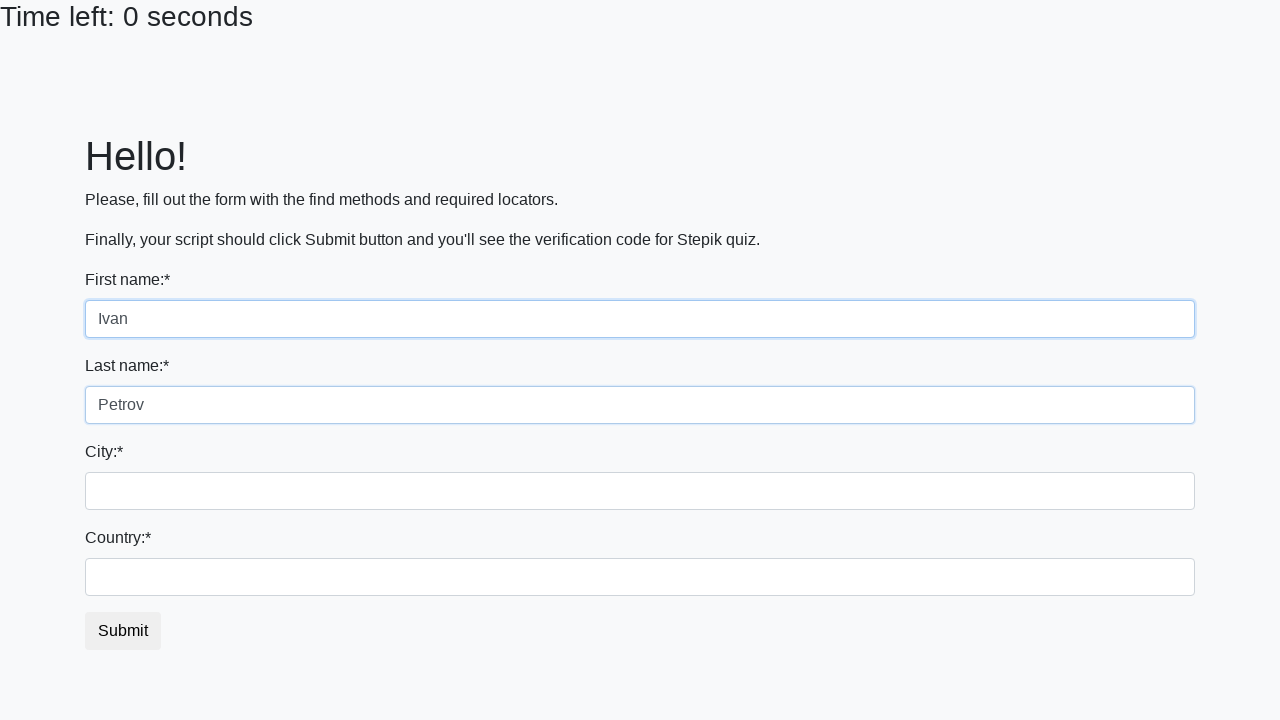

Filled city field with 'Smolensk' on .city
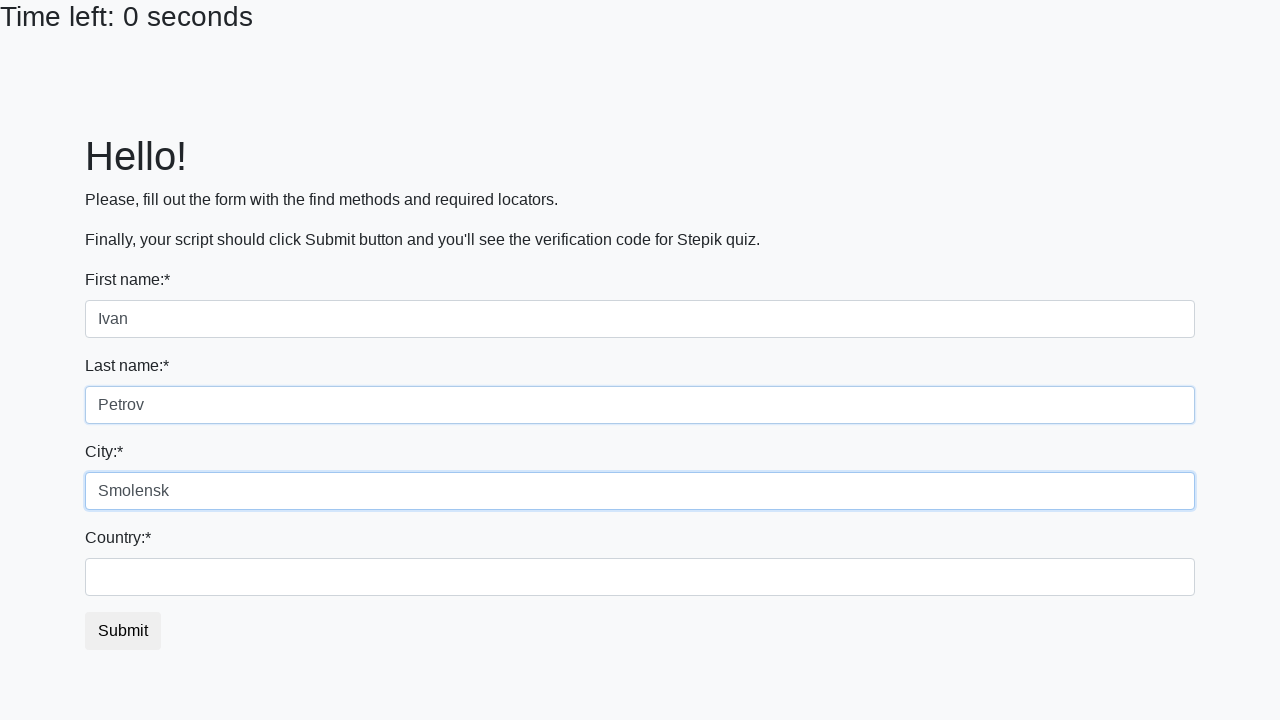

Filled country field with 'Russia' on #country
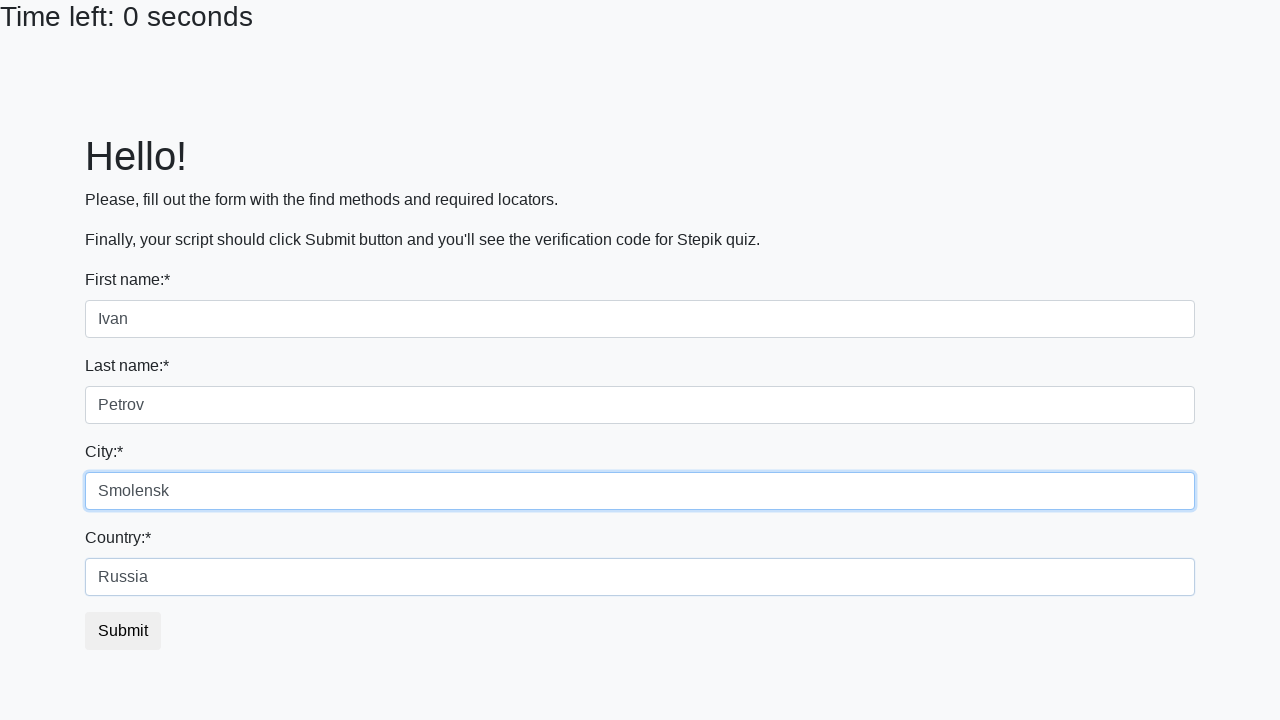

Clicked submit button to submit the form at (123, 631) on button[type='submit']
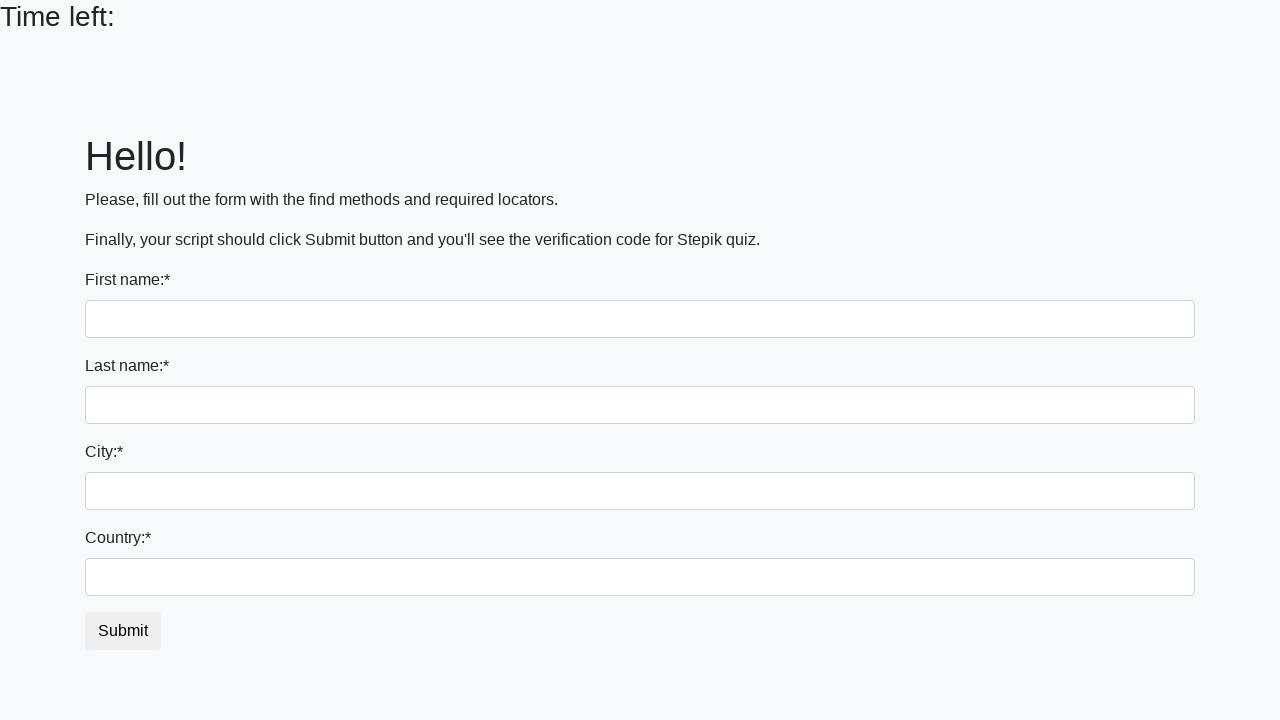

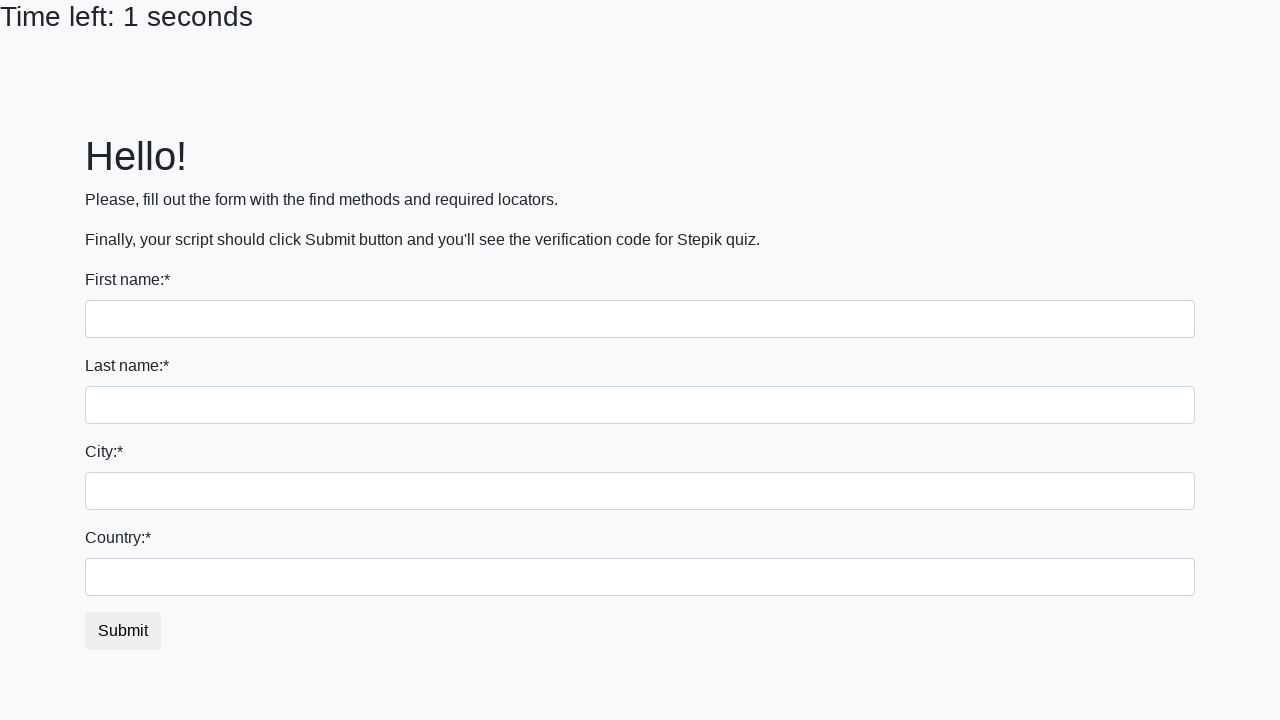